Fills out a registration form on ParaBank demo site with user information including name, address, phone, SSN, username and password

Starting URL: https://parabank.parasoft.com/parabank/register.htm

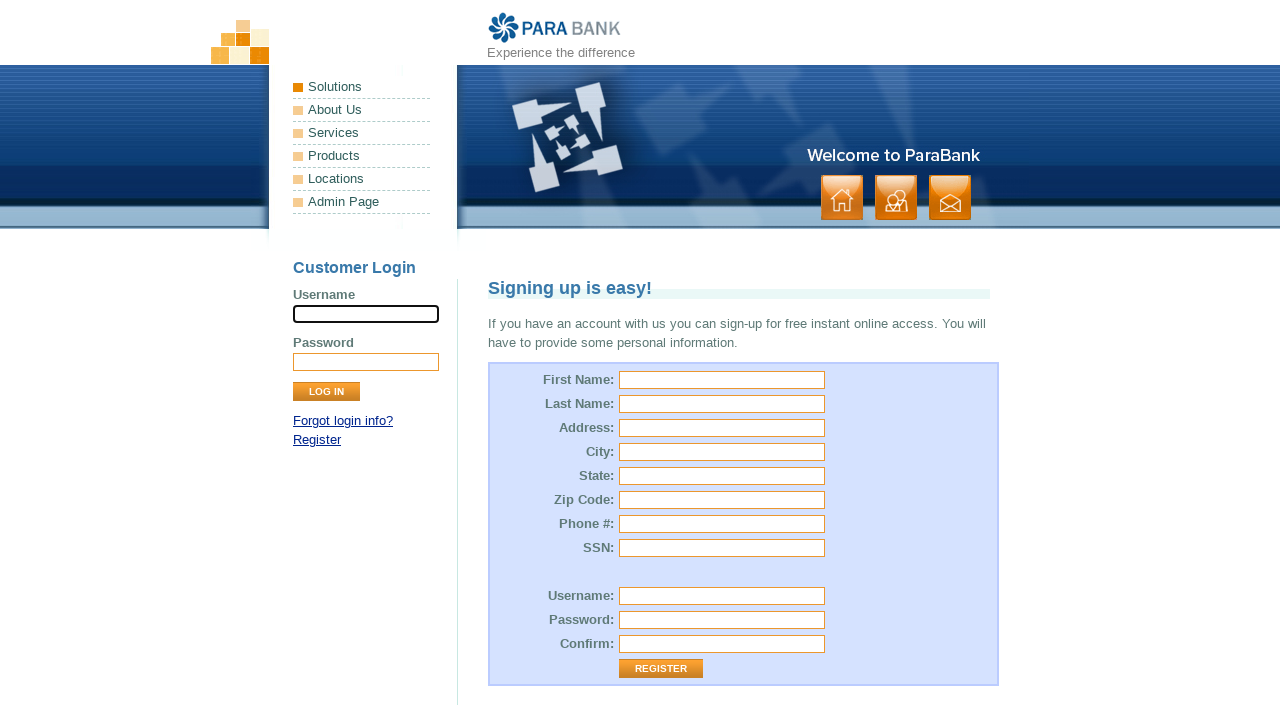

Filled first name field with 'Monika' on #customer\.firstName
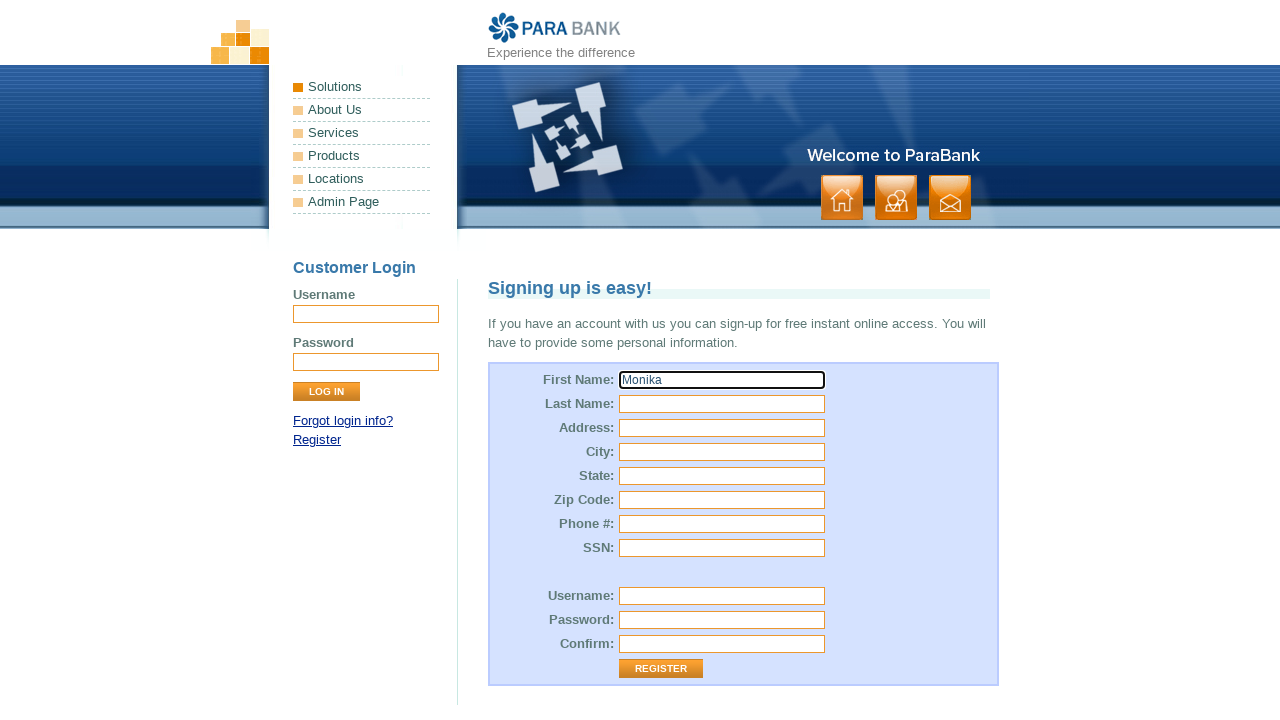

Filled last name field with 'Miller' on #customer\.lastName
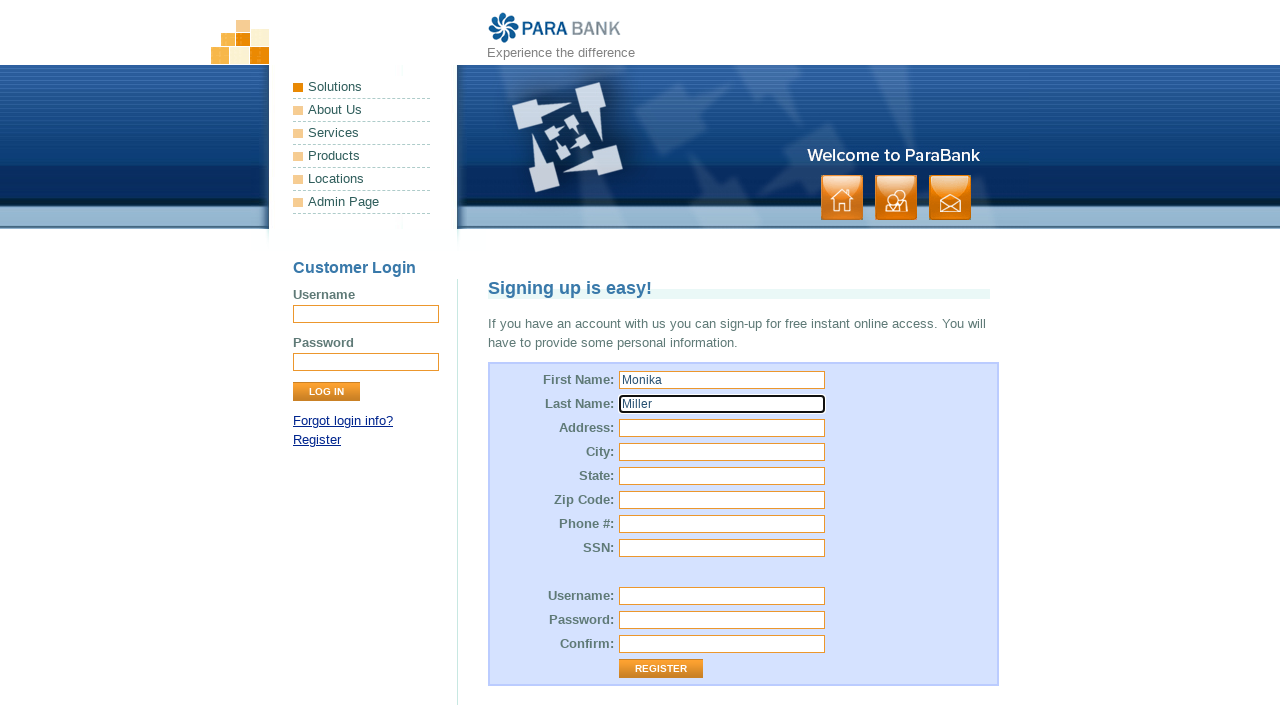

Filled street address with '23 Eagle Street' on input[name='customer.address.street']
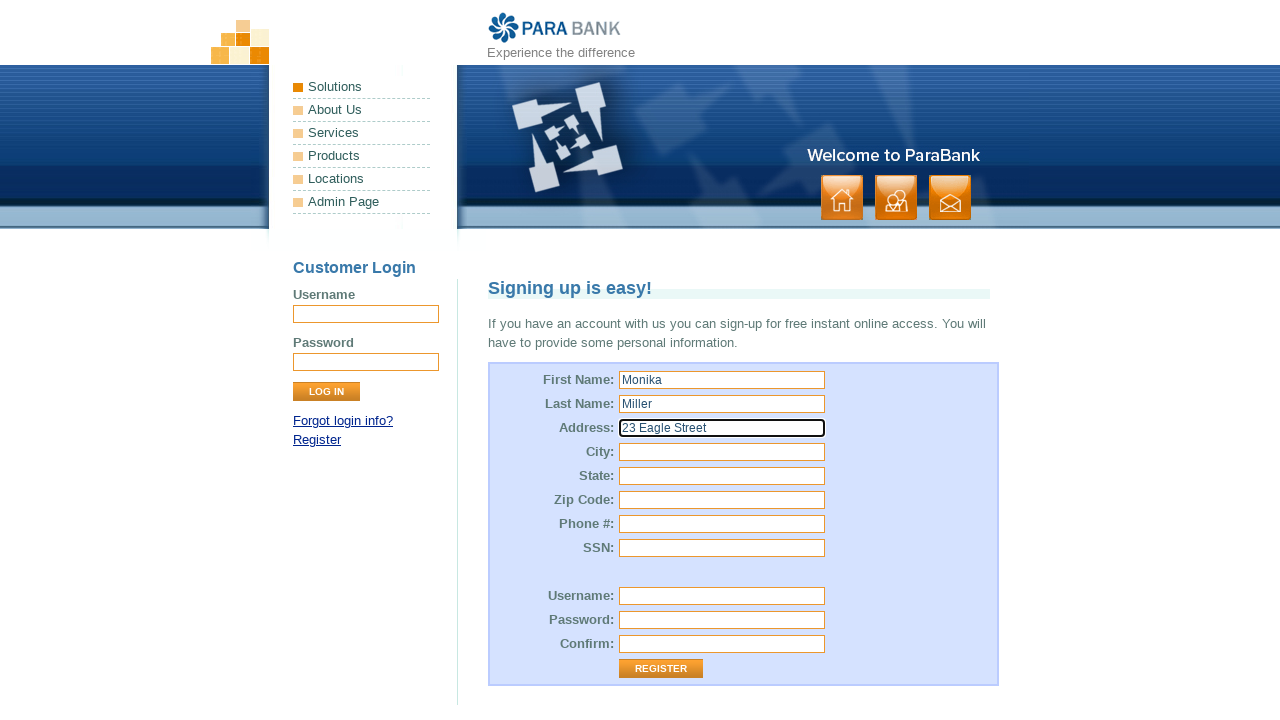

Filled city field with 'San Diego' on input[name='customer.address.city']
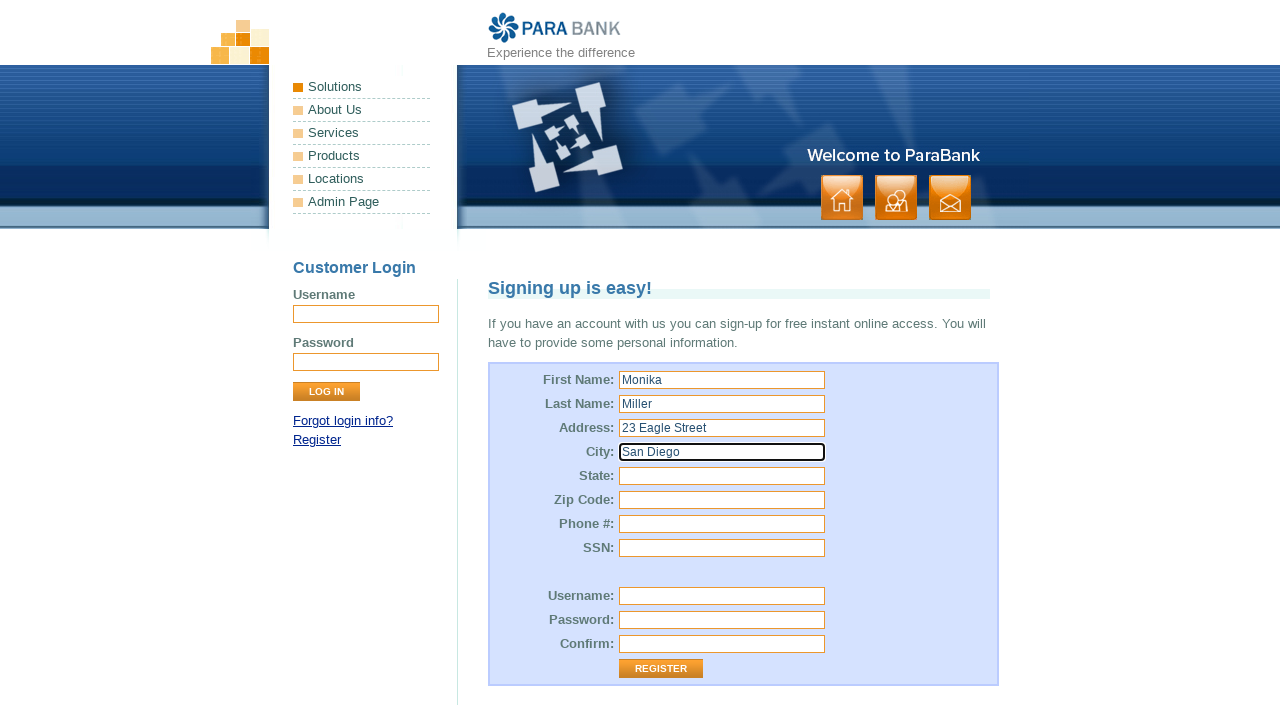

Filled state field with 'California' on #customer\.address\.state
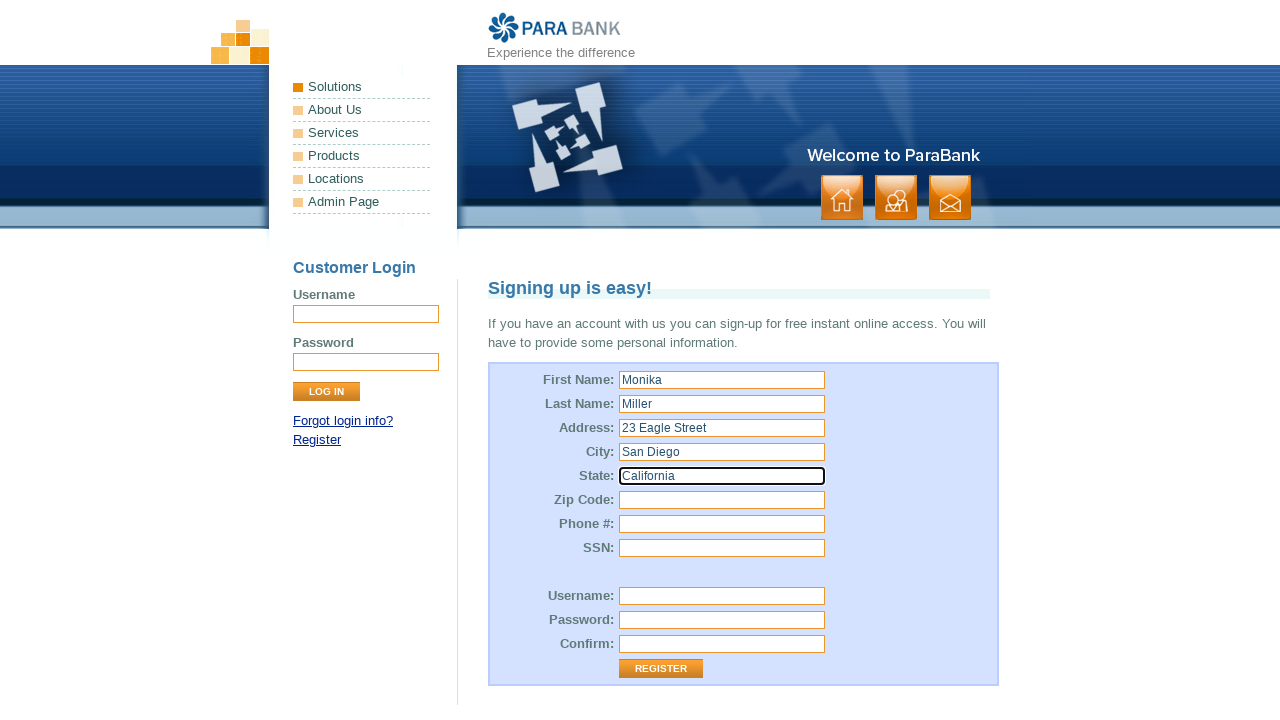

Filled zip code field with '564445' on #customer\.address\.zipCode
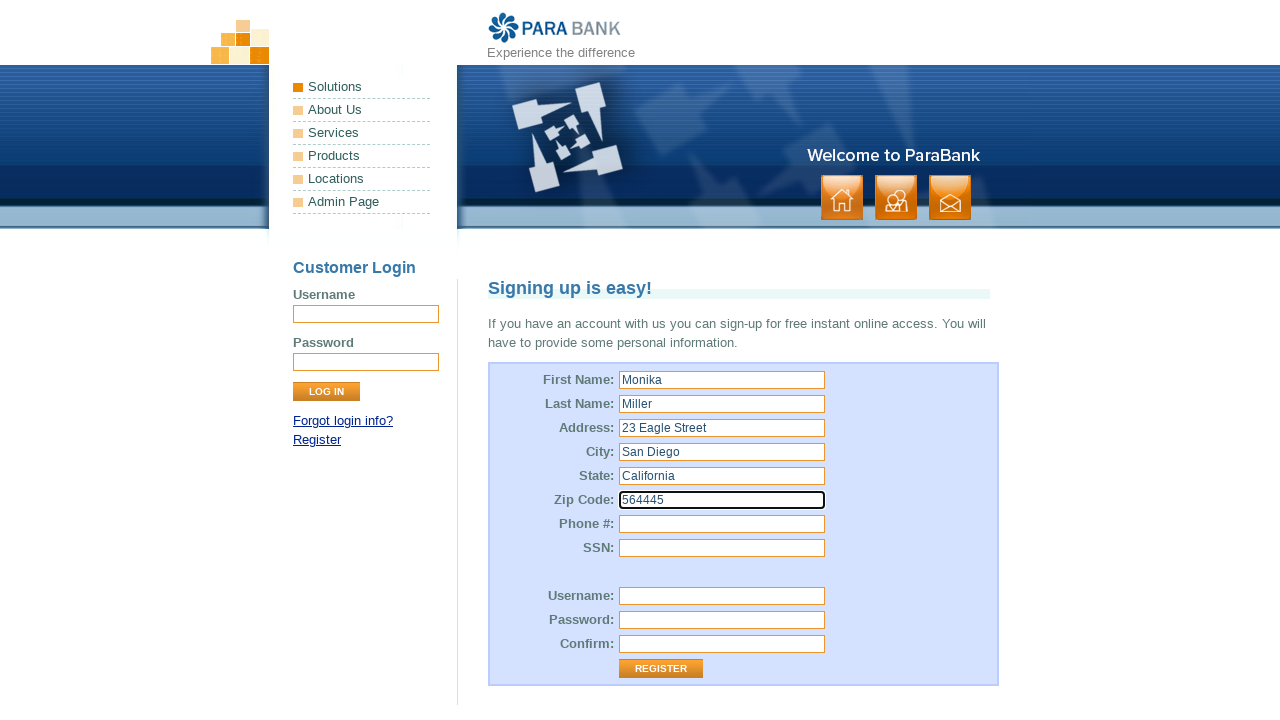

Filled phone number field with '75842615948' on input[name='customer.phoneNumber']
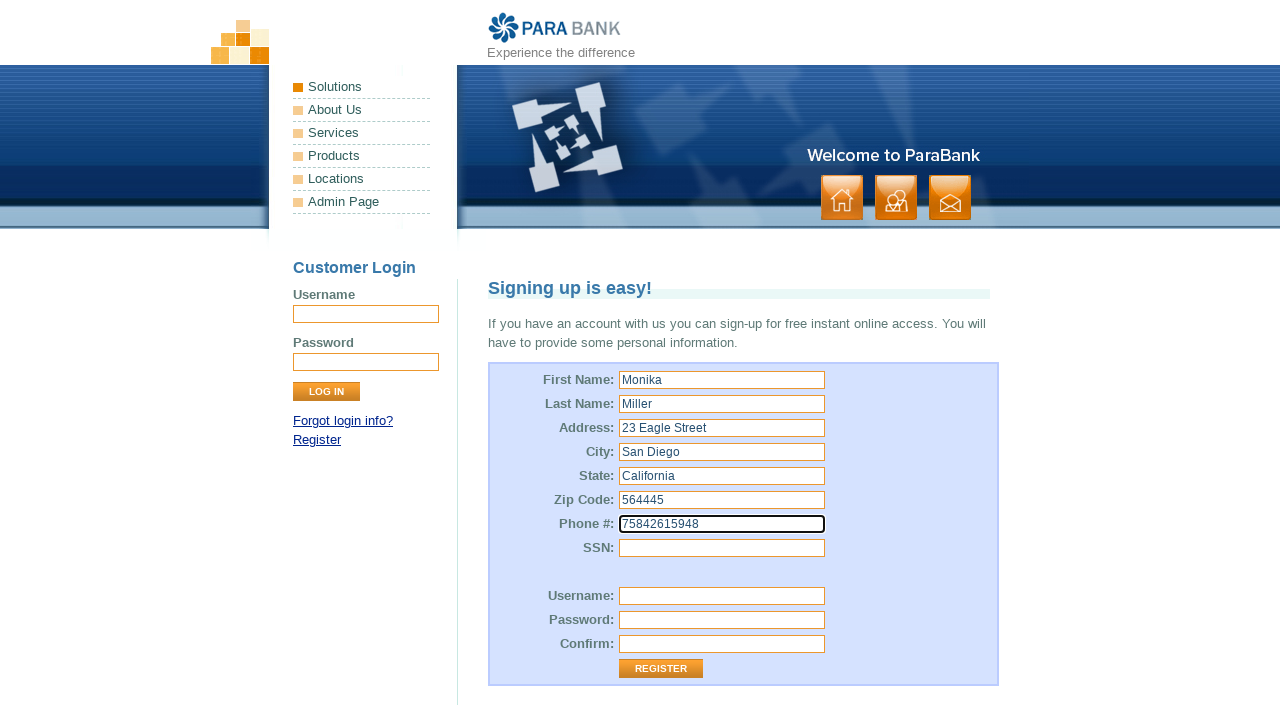

Filled SSN field with '458712665' on input[name='customer.ssn']
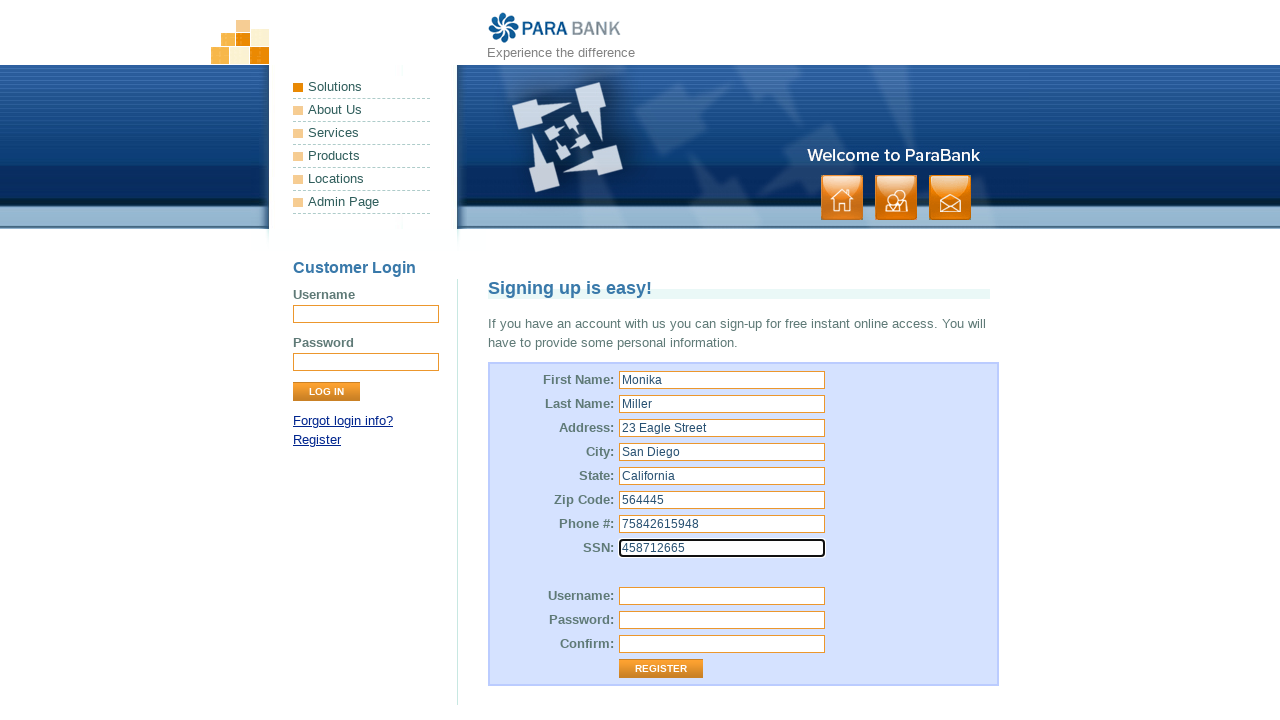

Filled username field with 'monika@gmail.com' on #customer\.username
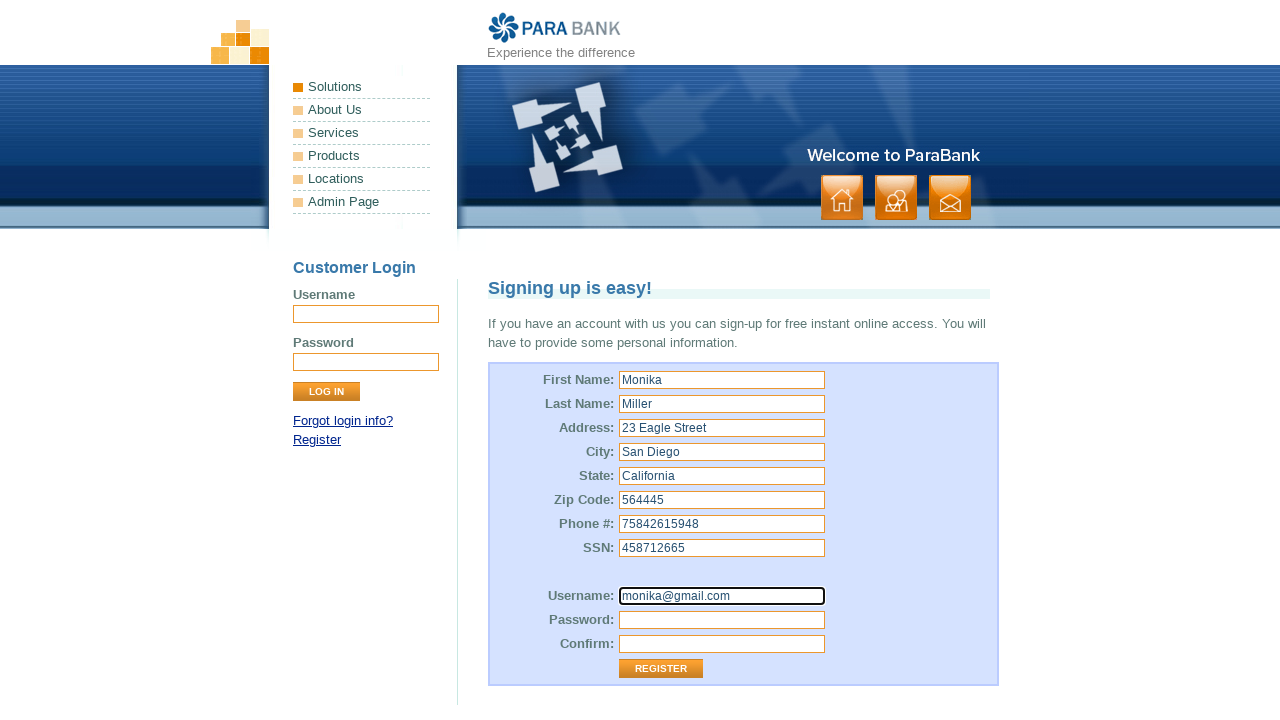

Filled password field with 'Miller123' on input[name='customer.password']
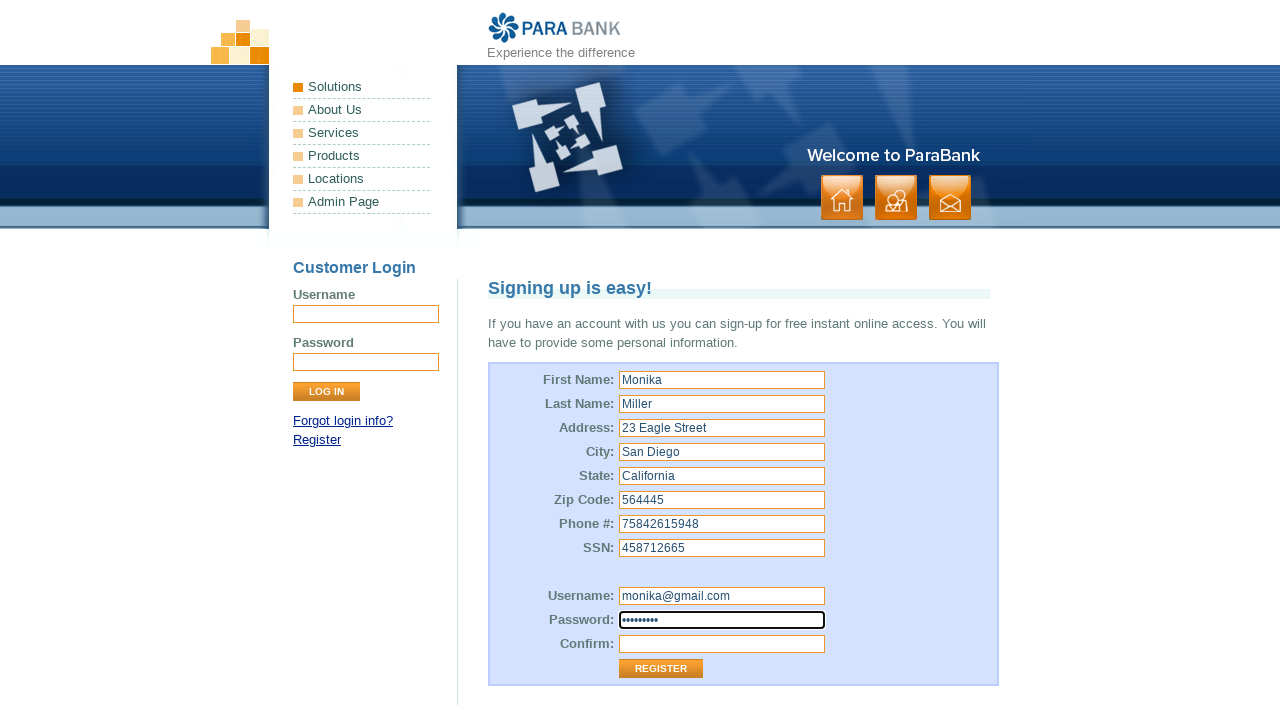

Filled password confirmation field with 'Miller123' on input[name='repeatedPassword']
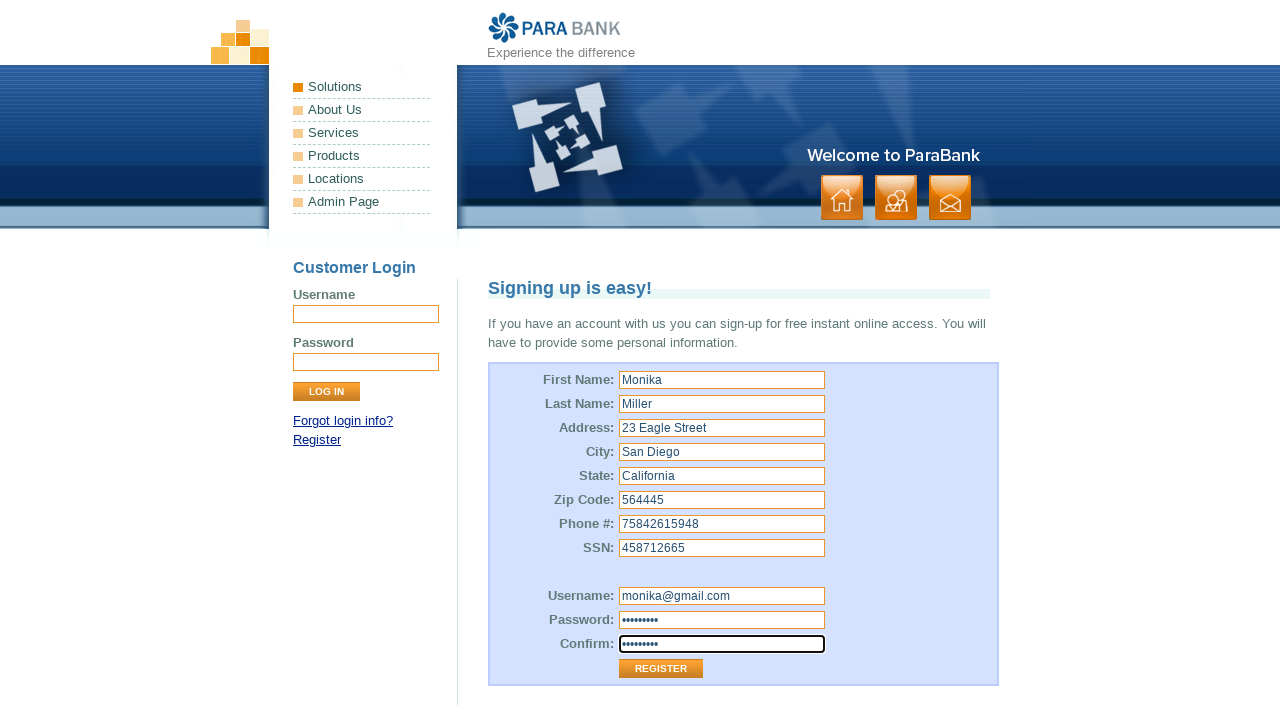

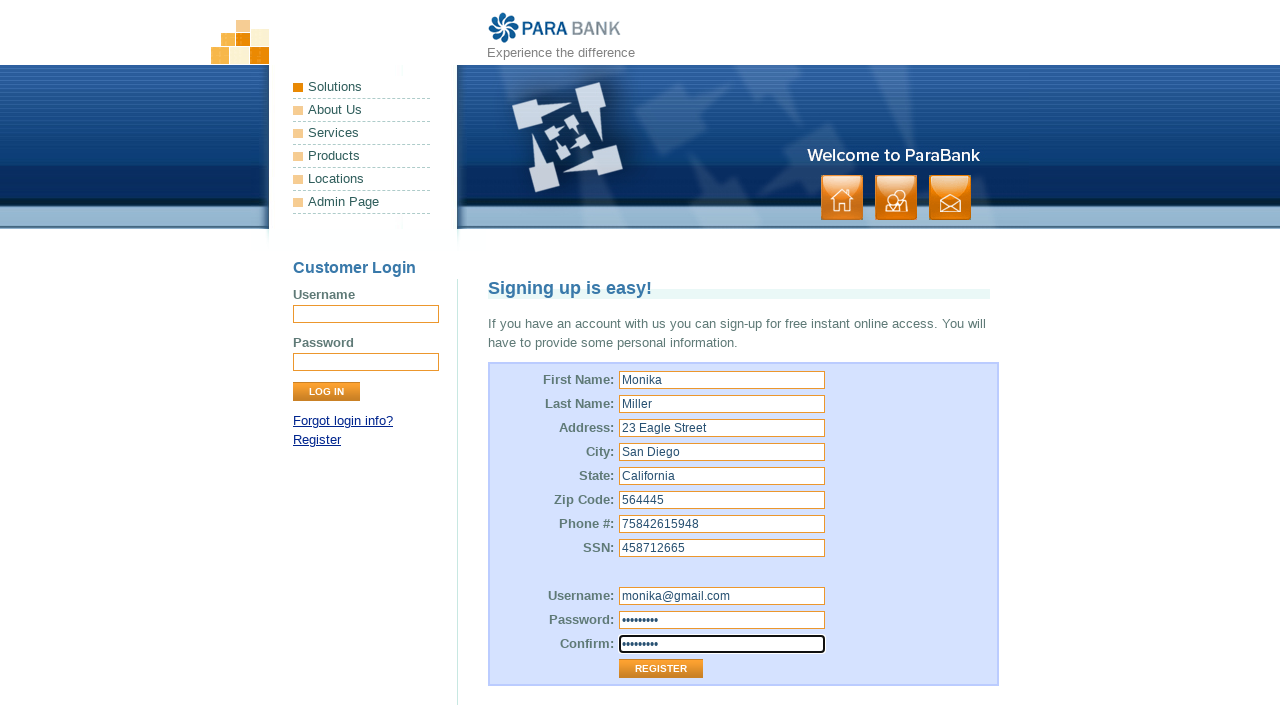